Tests button state changes based on dropdown selection, verifying that the button becomes enabled when a specific option is selected

Starting URL: https://www.qa-practice.com/elements/button/disabled

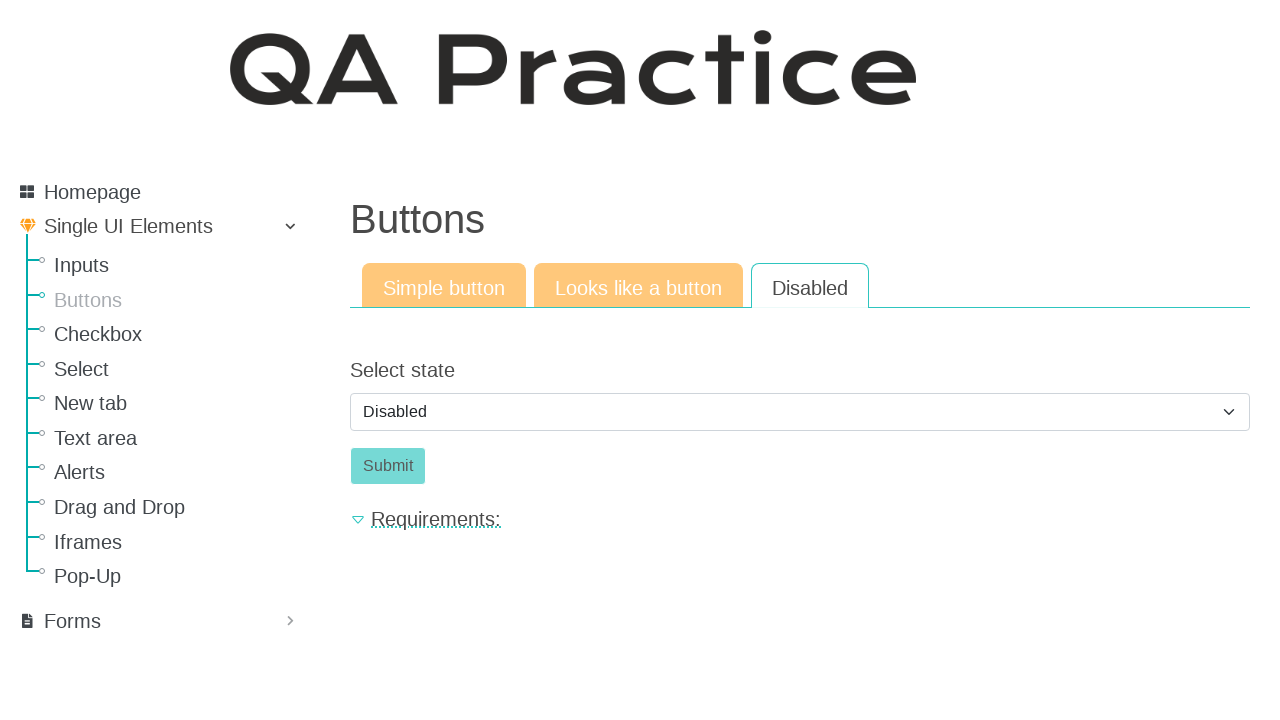

Selected 'enabled' option from dropdown to enable the button on #id_select_state
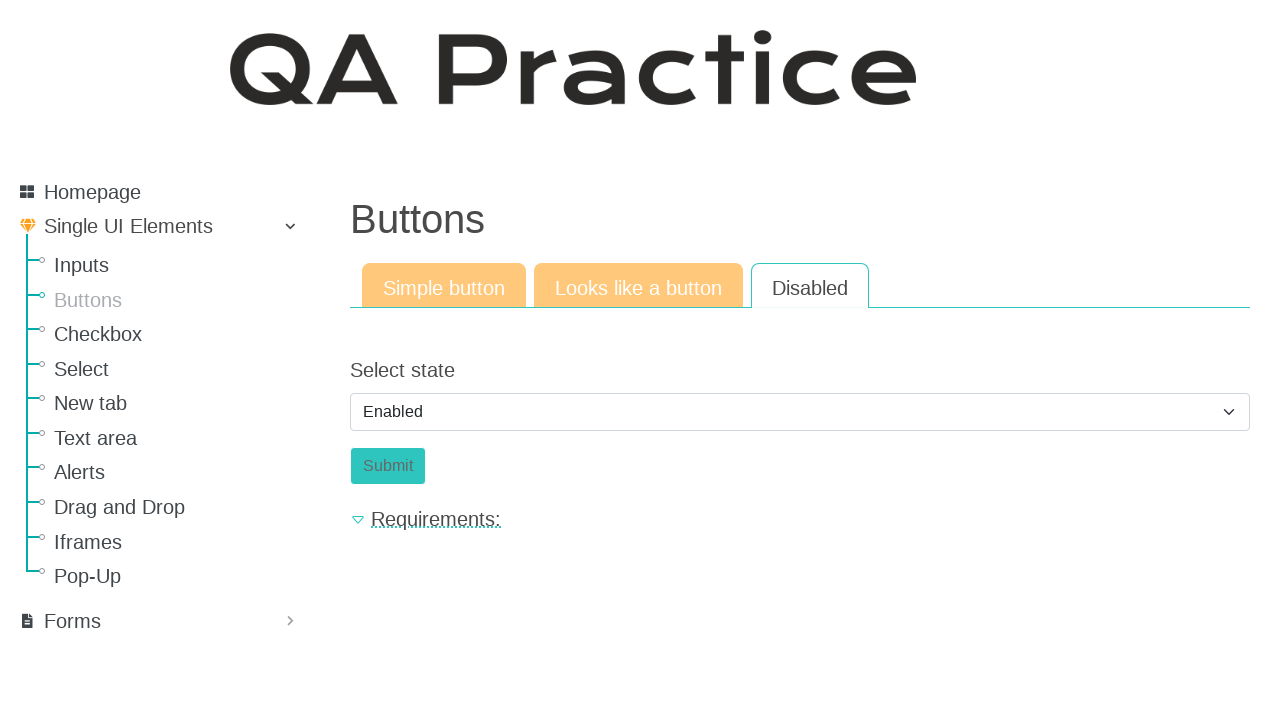

Clicked the submit button which is now enabled at (388, 466) on #submit-id-submit
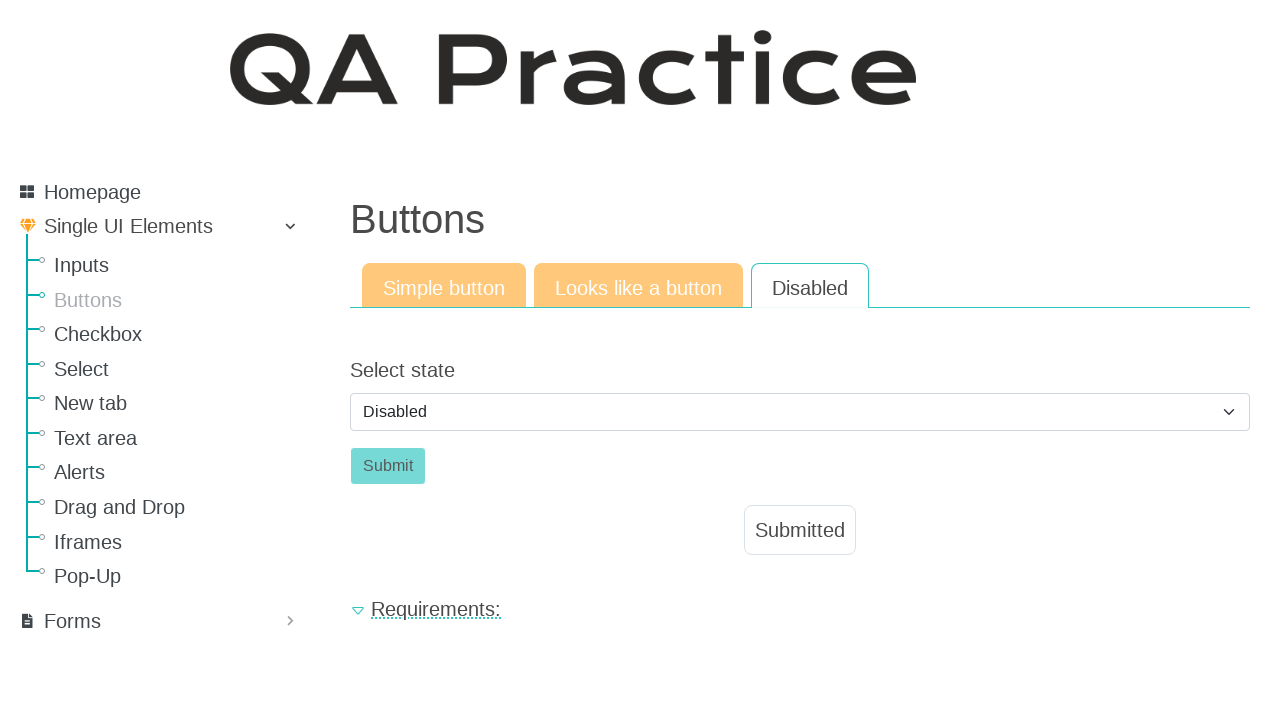

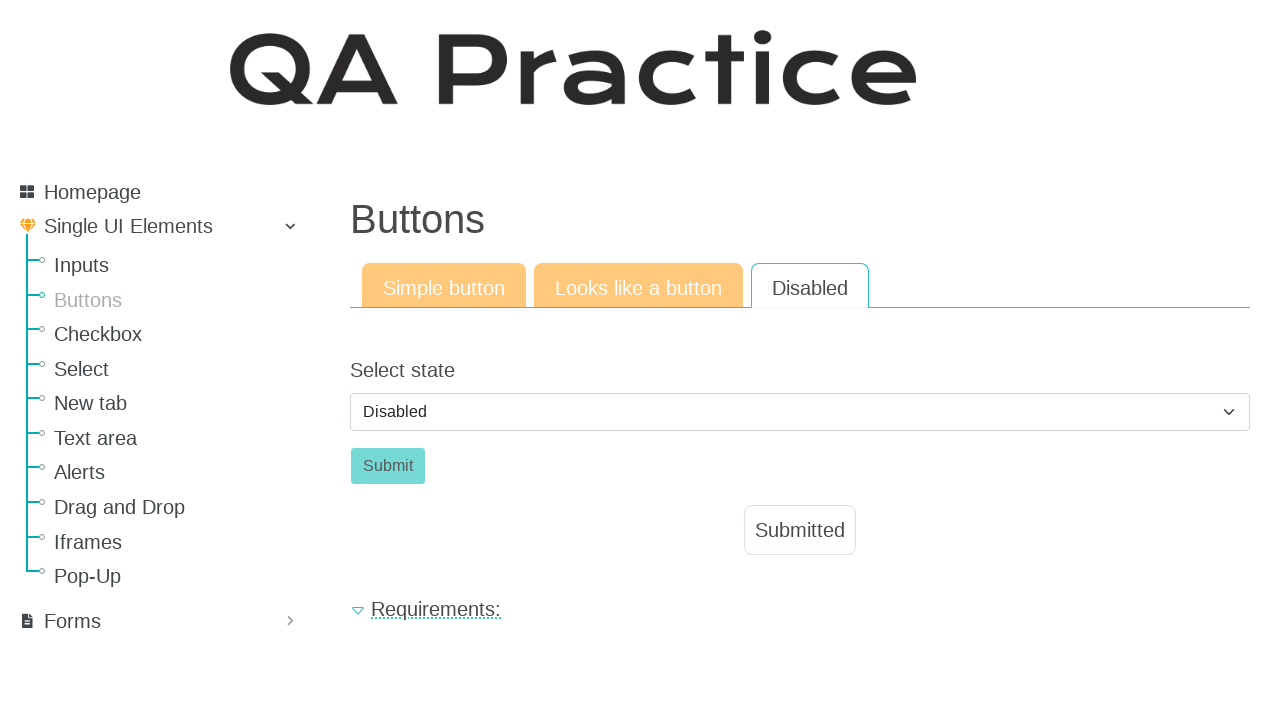